Tests working with multiple browser windows using a more robust approach - stores the first window handle, clicks a link to open new window, identifies the new window by filtering handles, then switches between windows to verify correct focus.

Starting URL: http://the-internet.herokuapp.com/windows

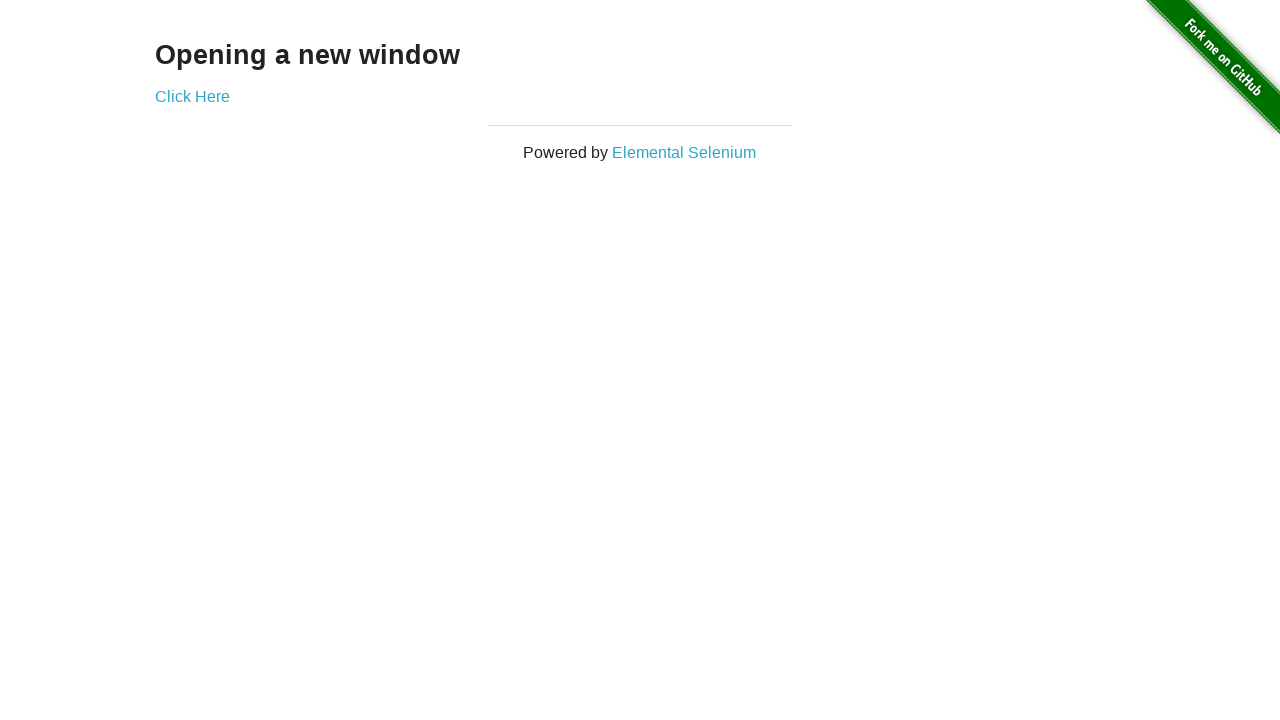

Stored reference to first page (original window)
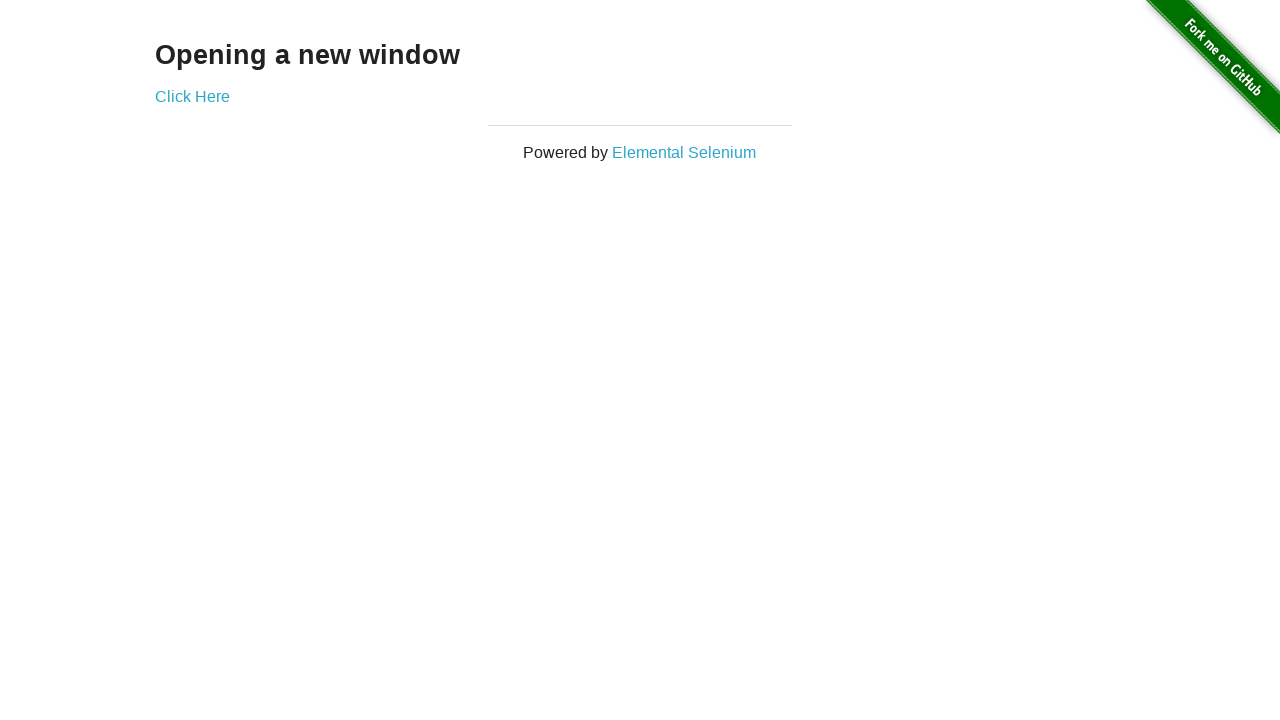

Clicked link to open new window at (192, 96) on .example a
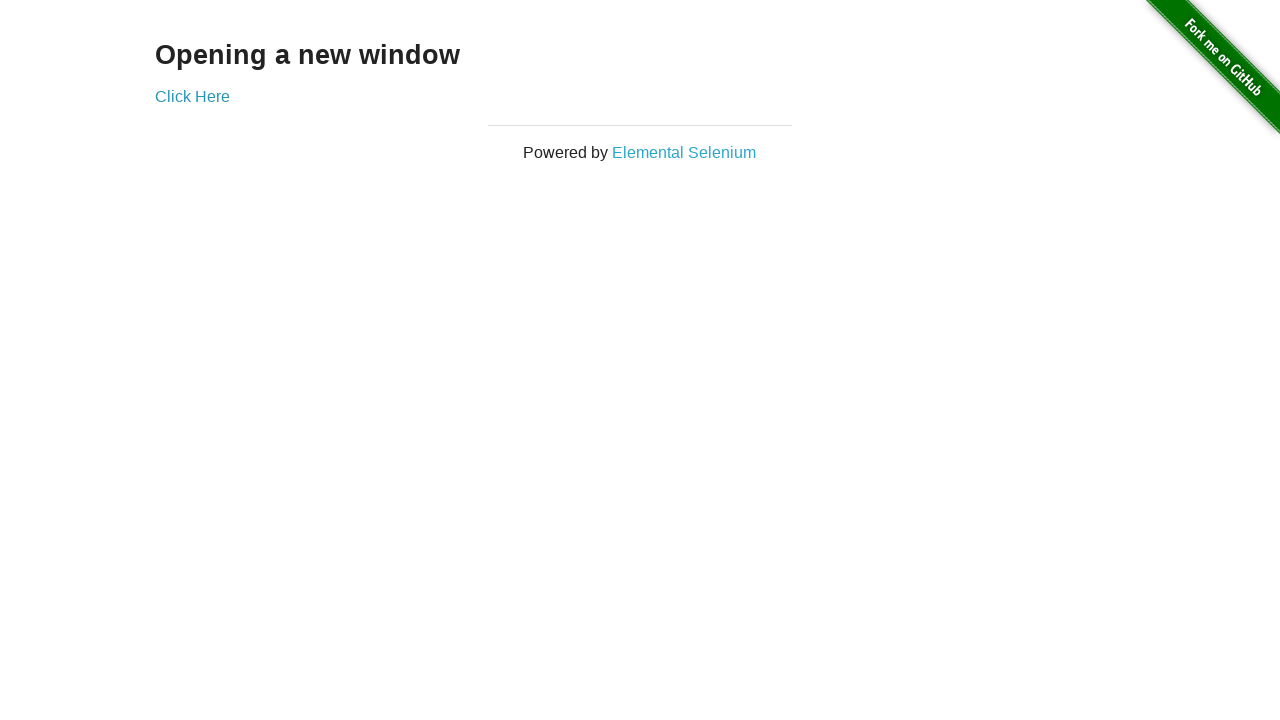

Captured new page object from opened window
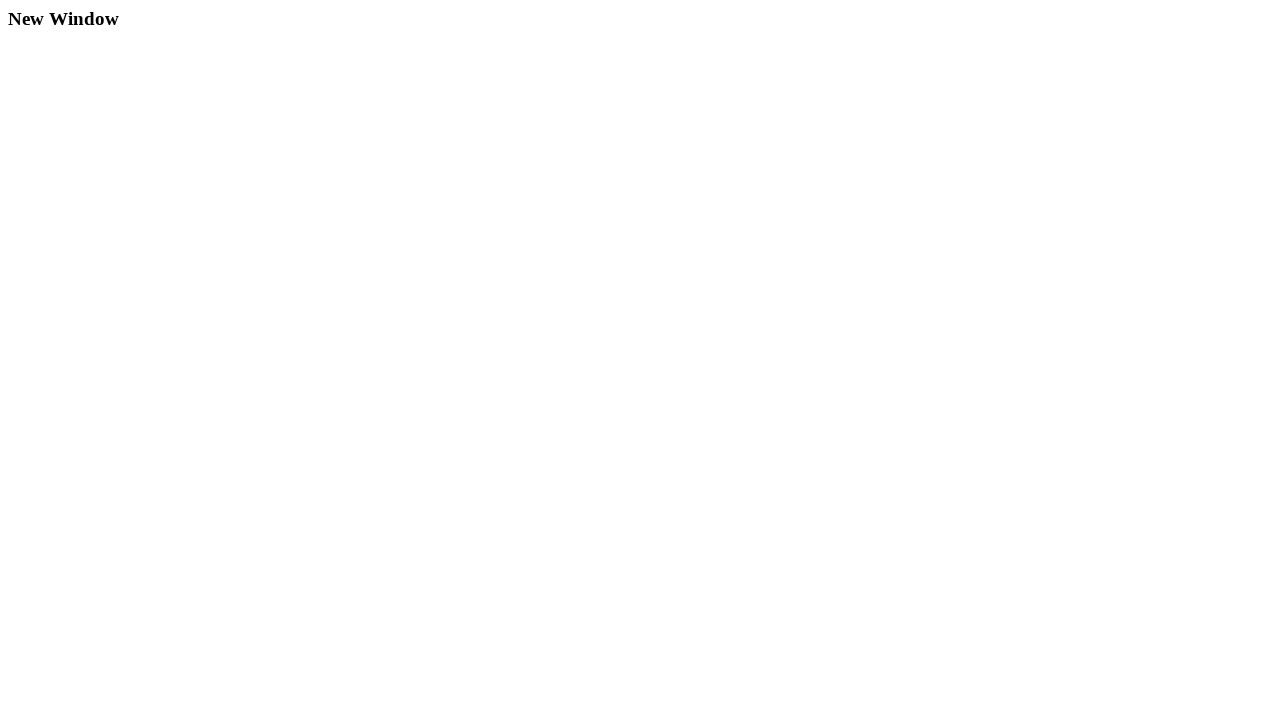

New page finished loading
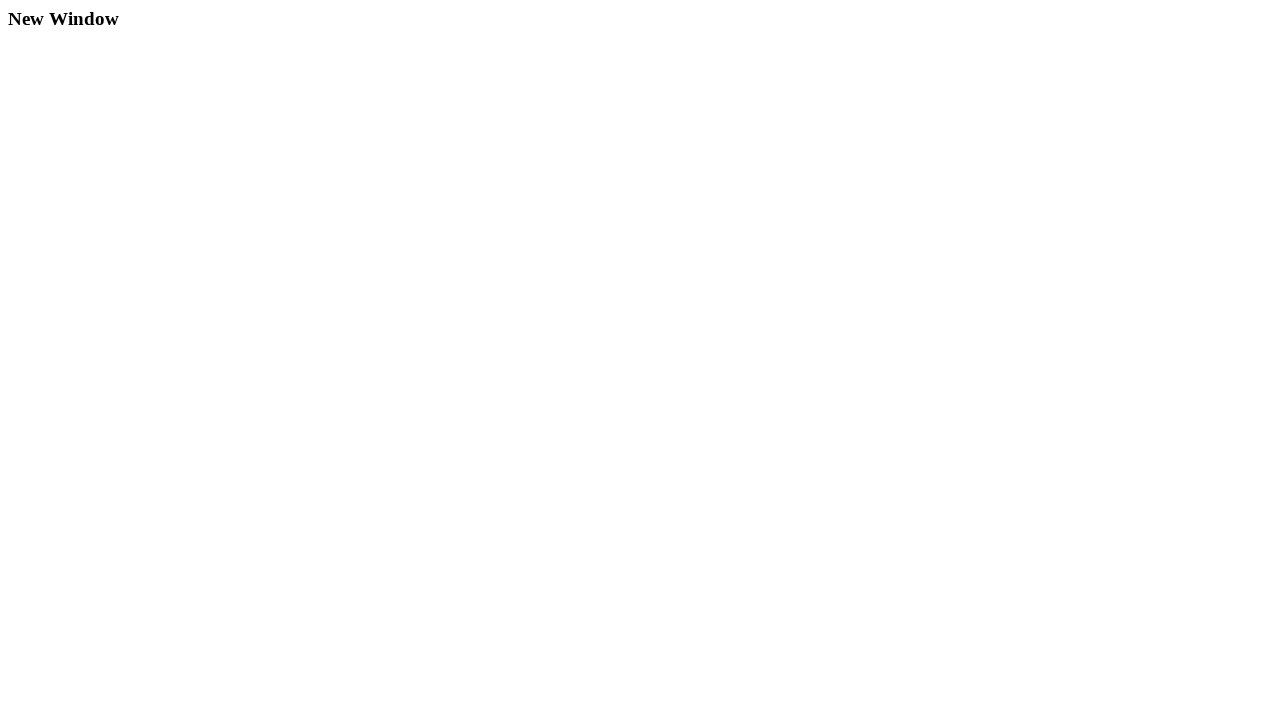

Verified first window title is not 'New Window'
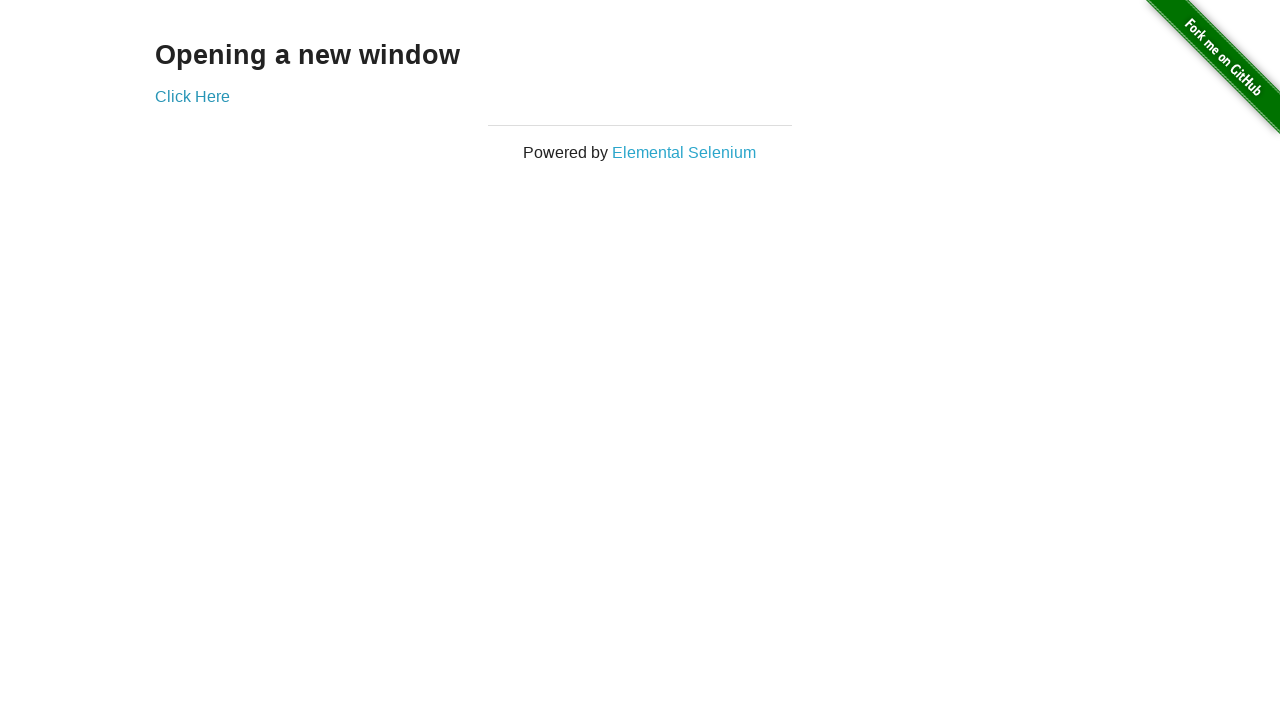

Verified new window title is 'New Window'
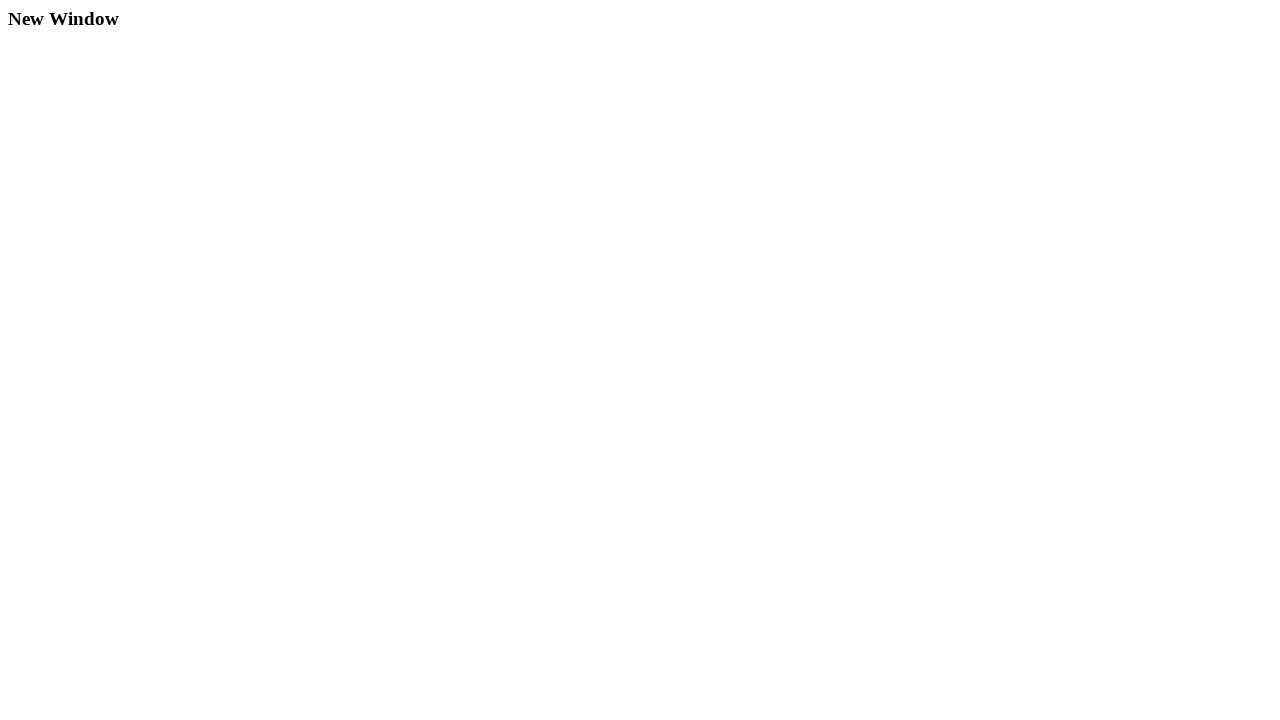

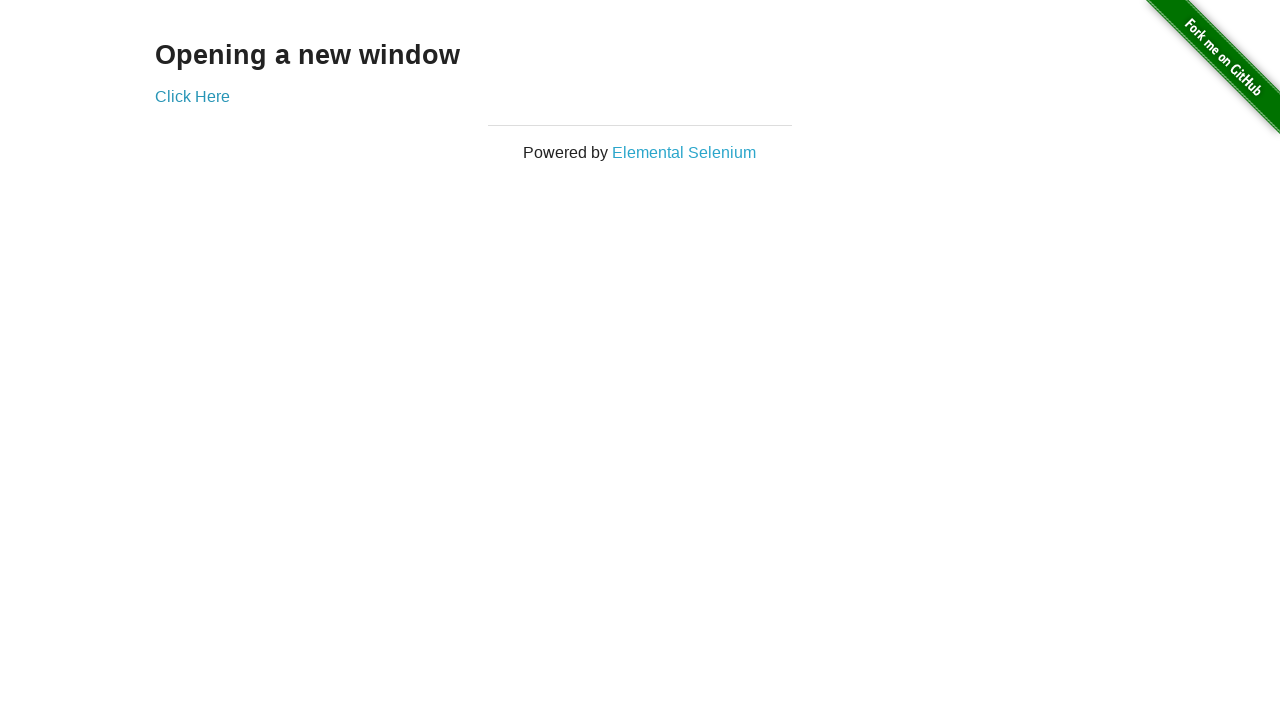